Tests drag and drop functionality by dragging an element from source to target on a jQuery UI demo page

Starting URL: https://jqueryui.com/resources/demos/droppable/default.html

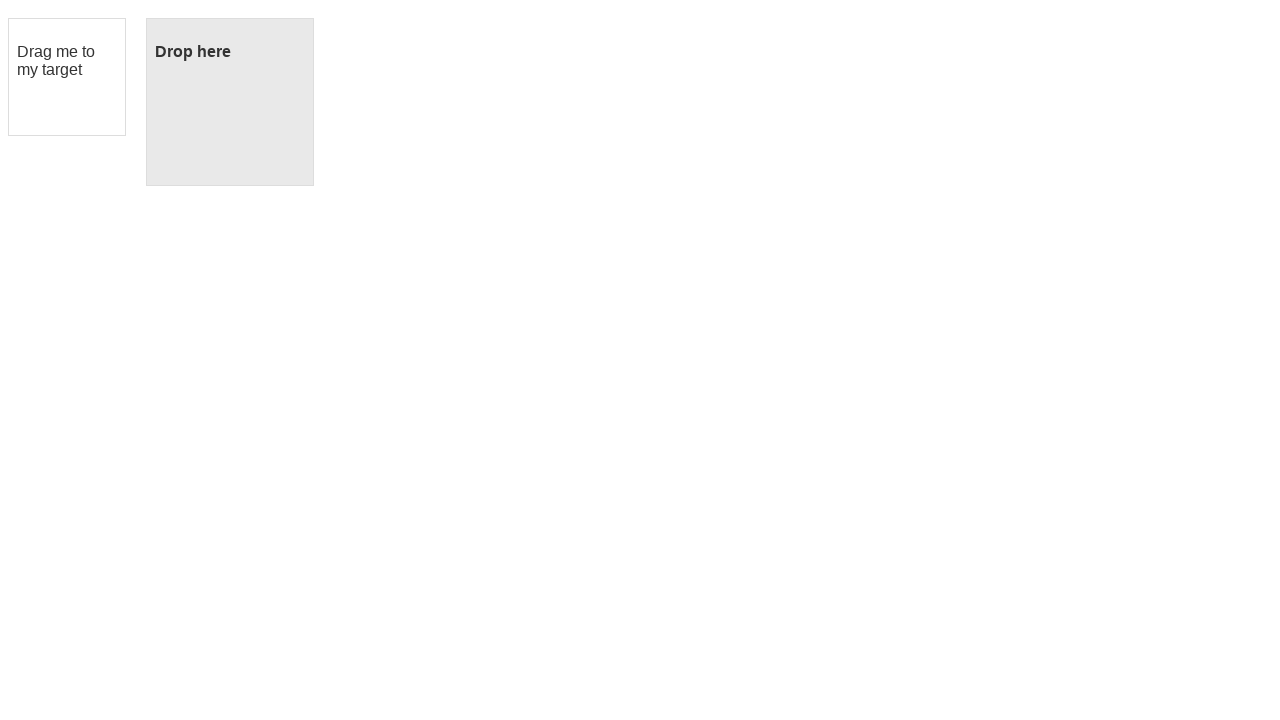

Located the draggable element with id 'draggable'
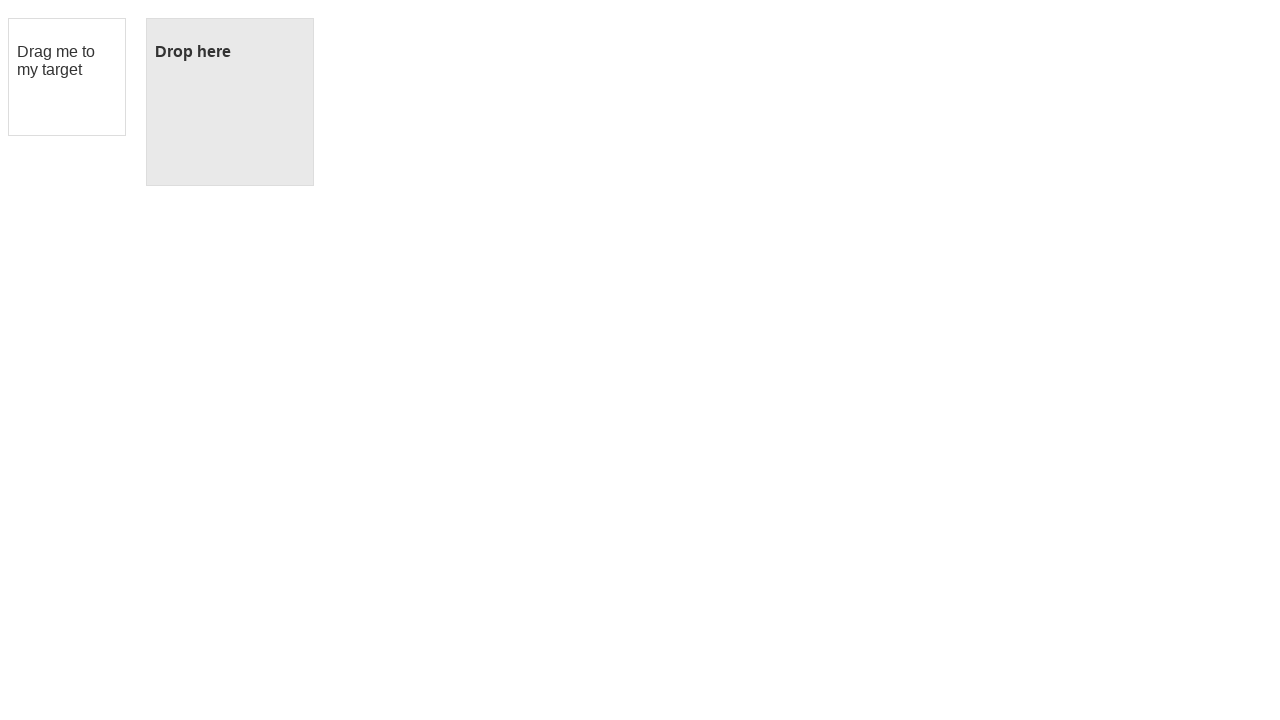

Located the droppable target element with id 'droppable'
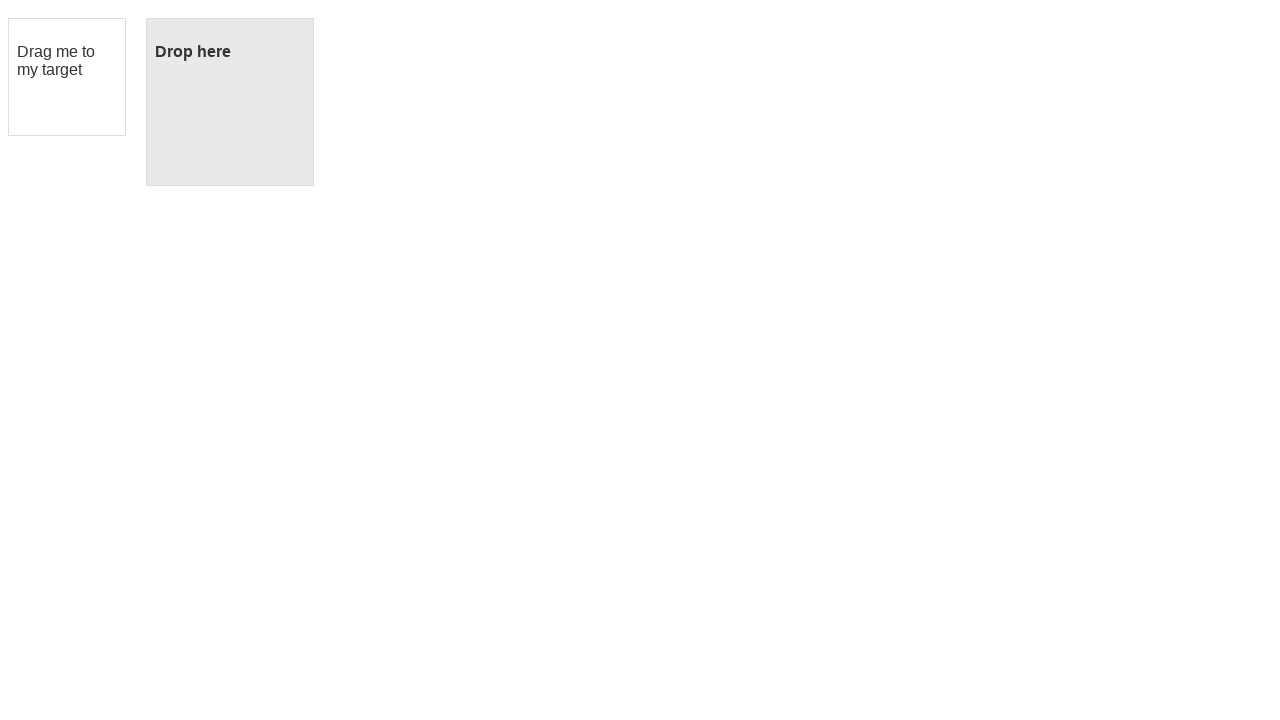

Successfully dragged element from source to target at (230, 102)
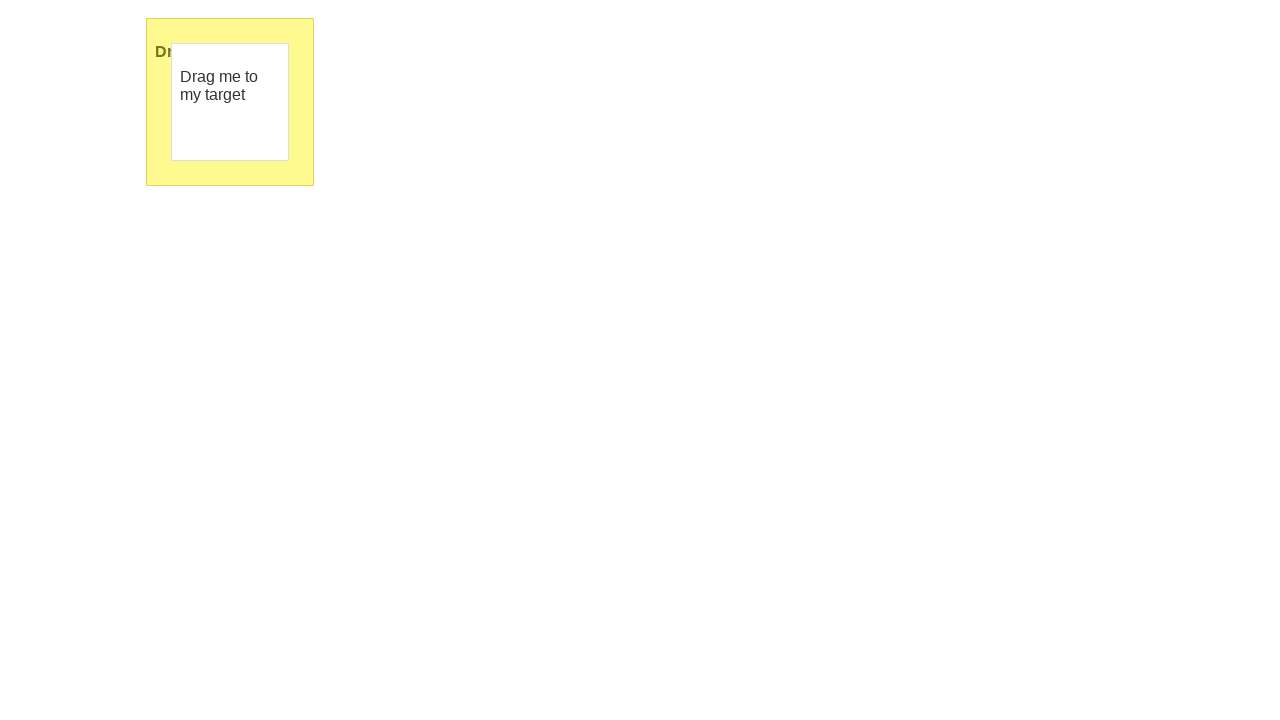

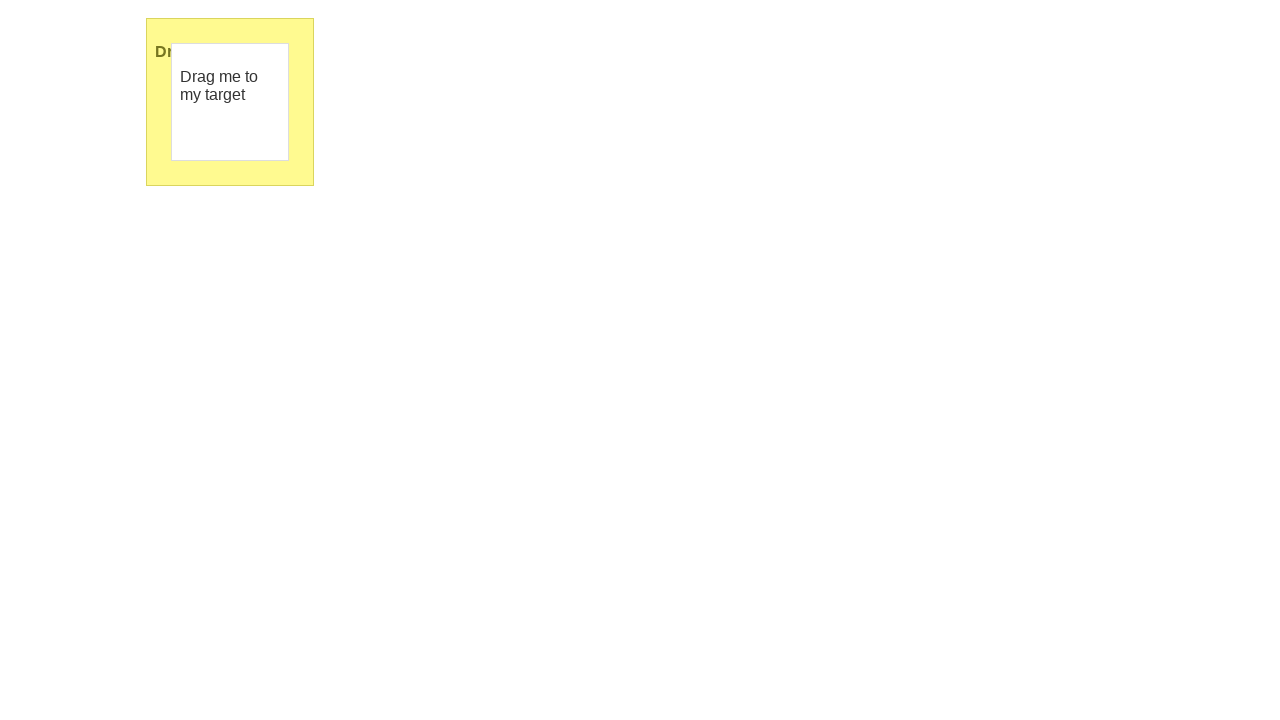